Tests dropdown selection functionality by navigating to the dropdowns practice page, selecting options from single and multi-select dropdowns

Starting URL: https://www.hyrtutorials.com/

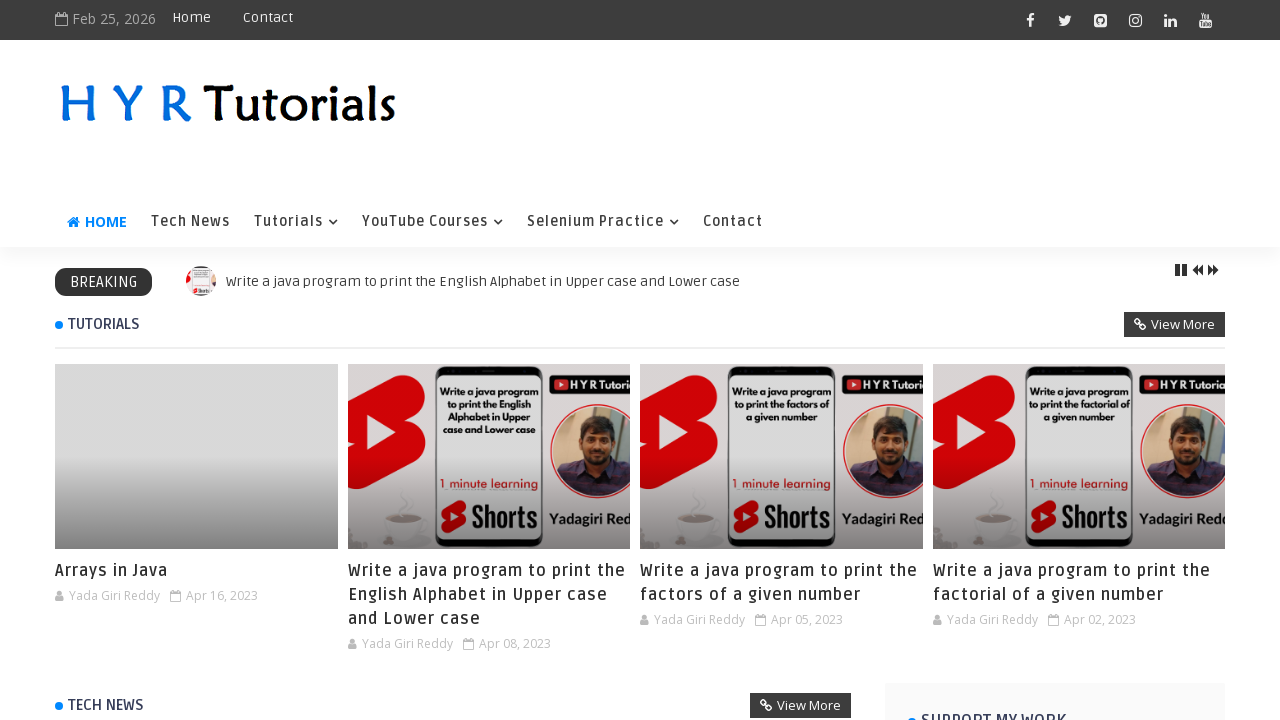

Hovered over Selenium Practice menu at (603, 222) on xpath=//a[.='Selenium Practice']
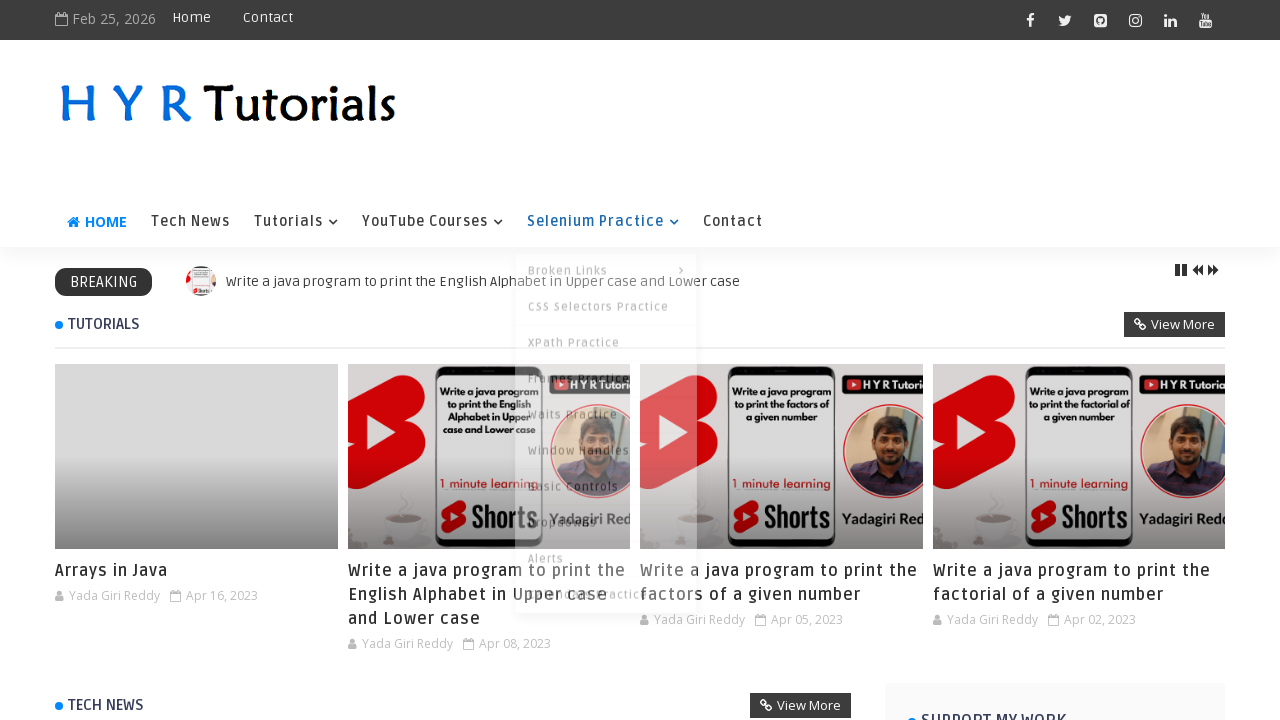

Waited 1 second for submenu to appear
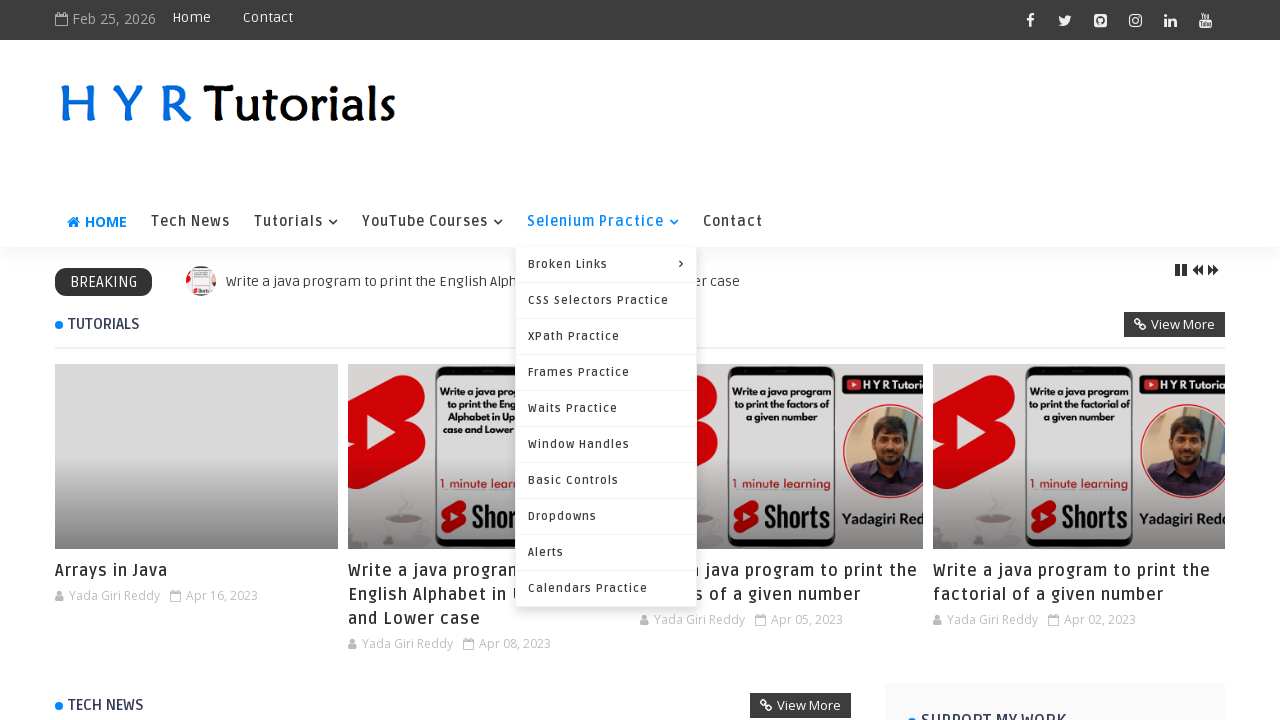

Hovered over Dropdowns menu option at (606, 516) on xpath=//a[.='Dropdowns']
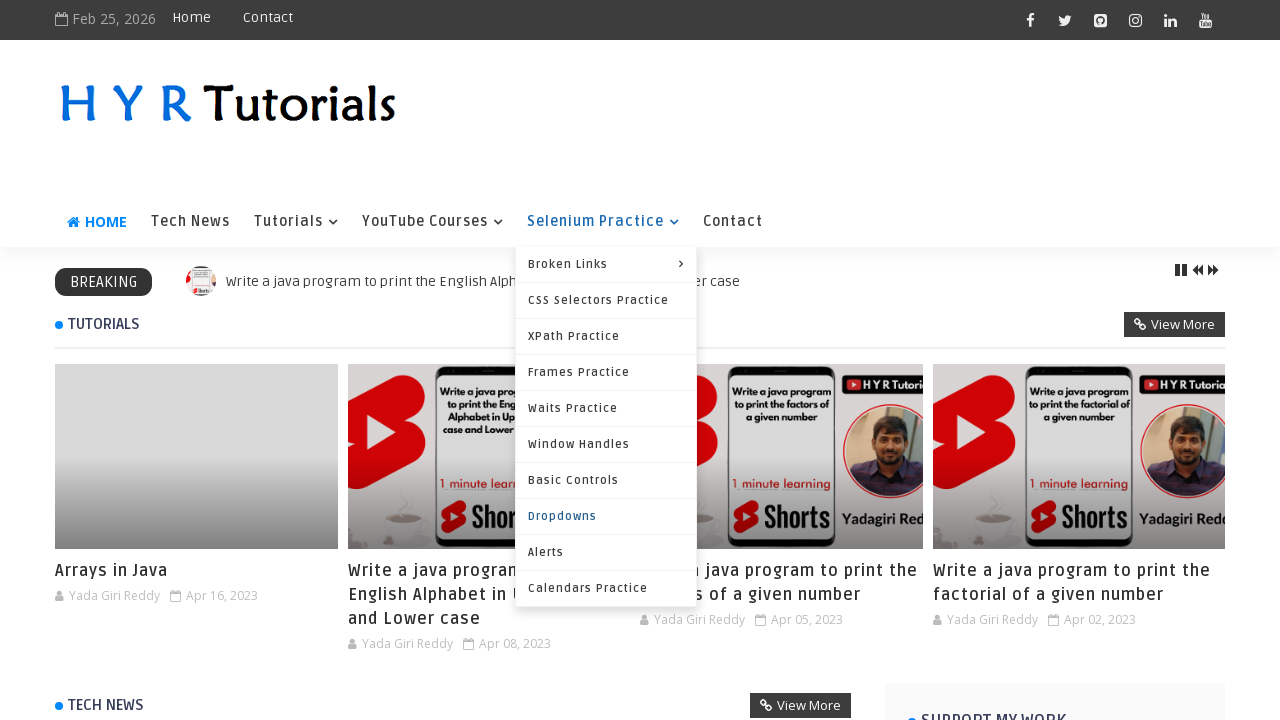

Clicked on Dropdowns menu option at (606, 516) on xpath=//a[.='Dropdowns']
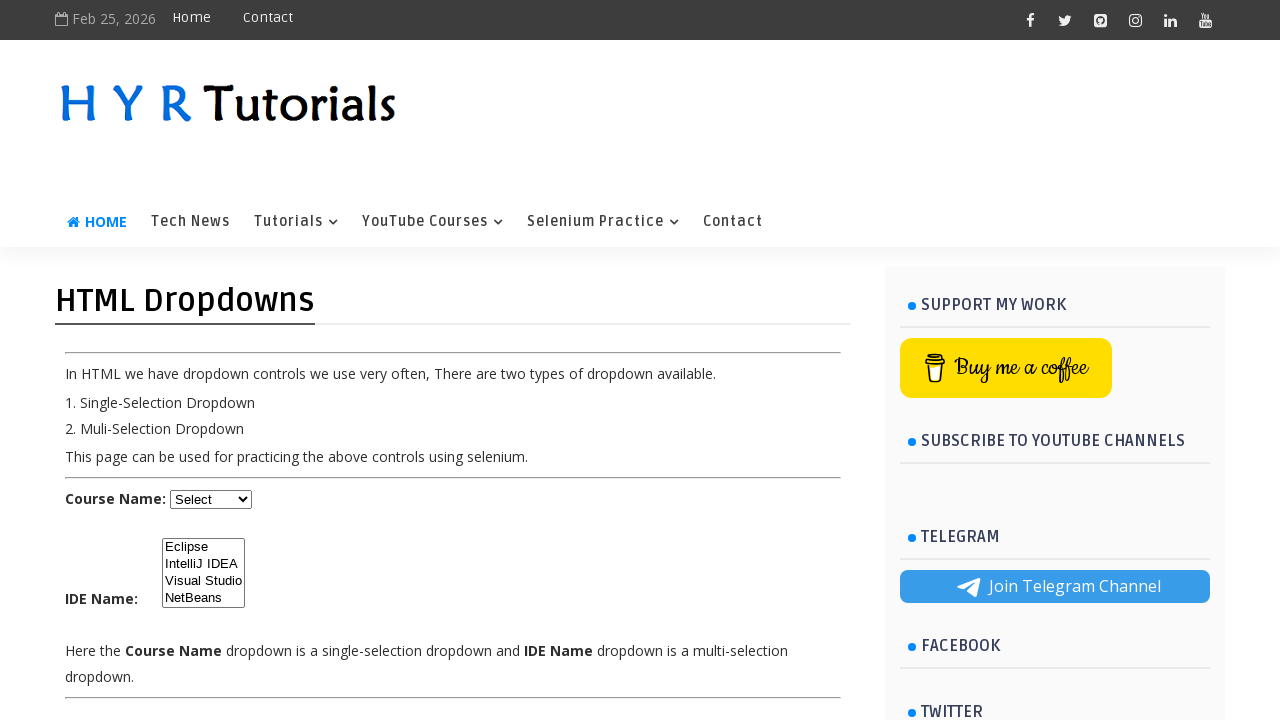

Navigated to HTML dropdown elements practice page
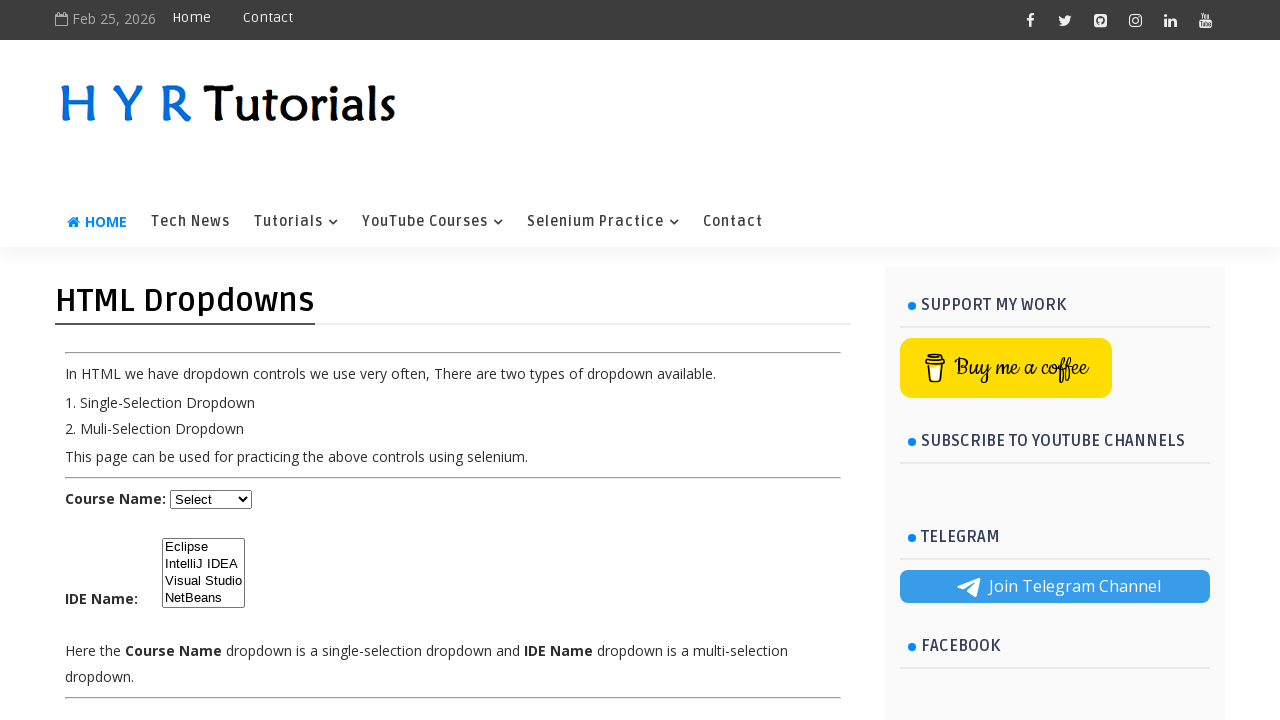

Selected Python from course dropdown on #course
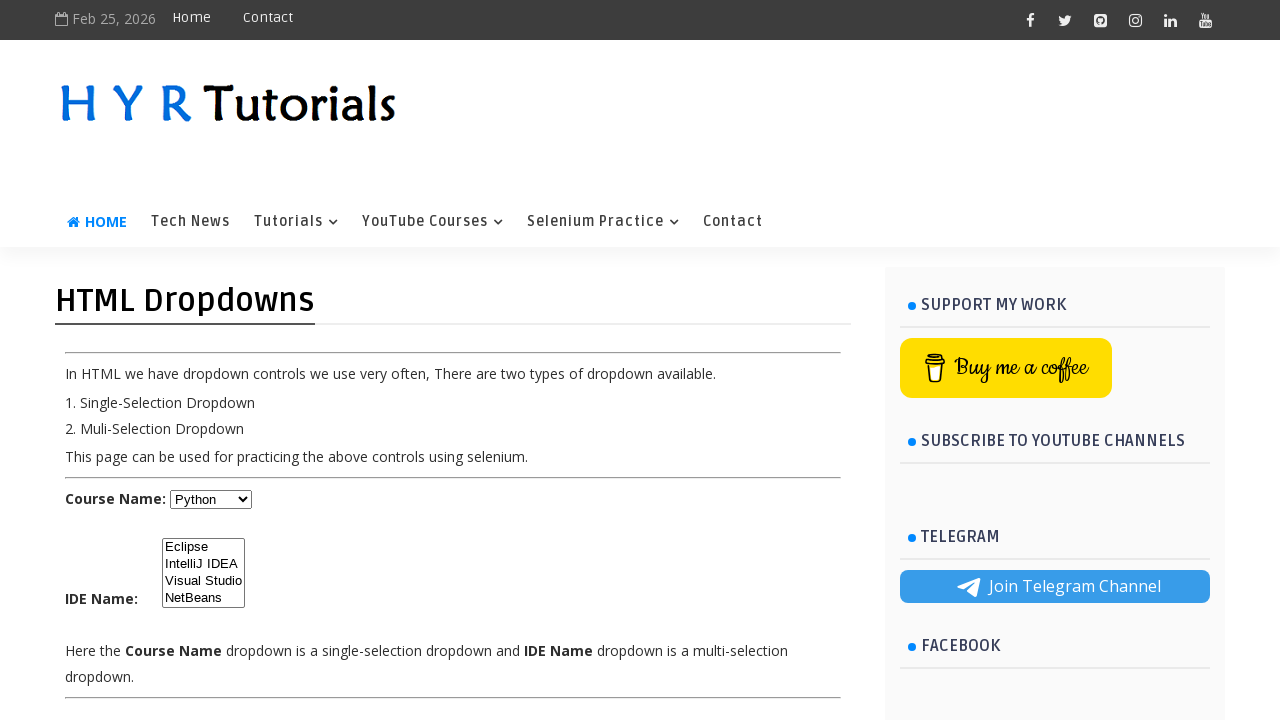

Selected Eclipse and IntelliJ IDEA from IDE multi-select dropdown on #ide
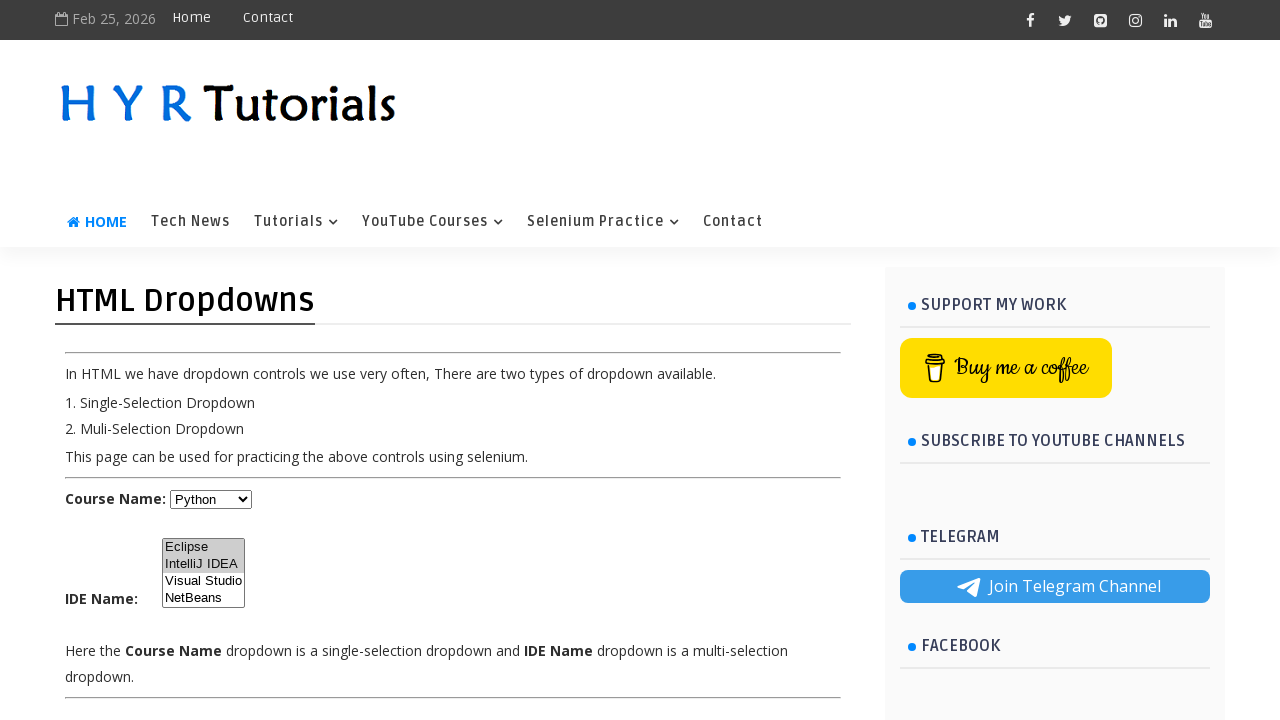

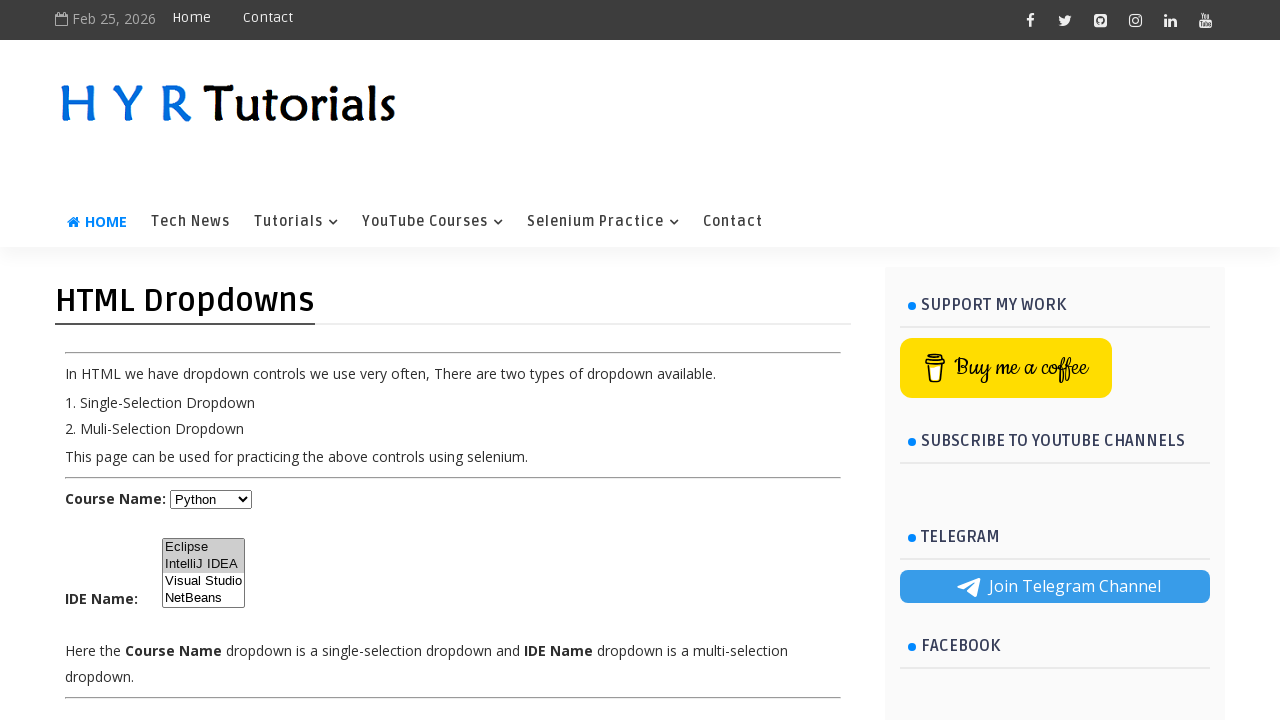